Tests that the Clear completed button displays correct text after marking an item as completed

Starting URL: https://demo.playwright.dev/todomvc

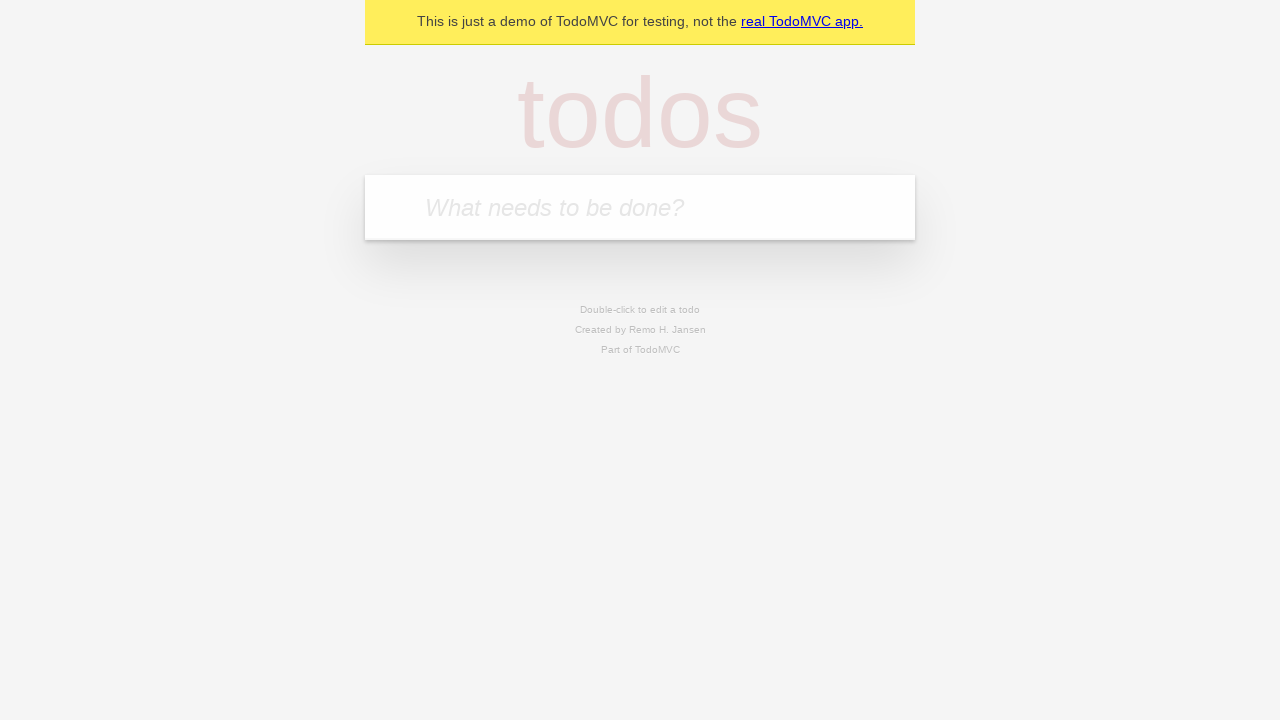

Filled todo input with 'buy some cheese' on internal:attr=[placeholder="What needs to be done?"i]
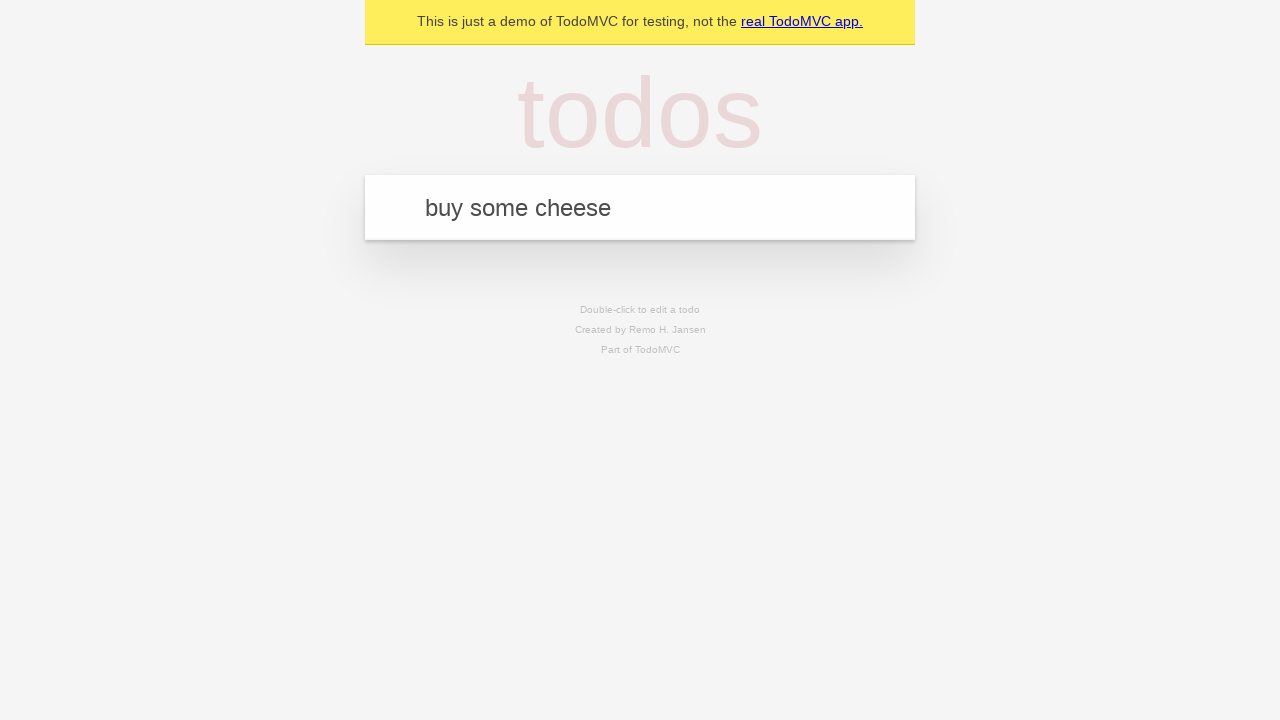

Pressed Enter to add first todo item on internal:attr=[placeholder="What needs to be done?"i]
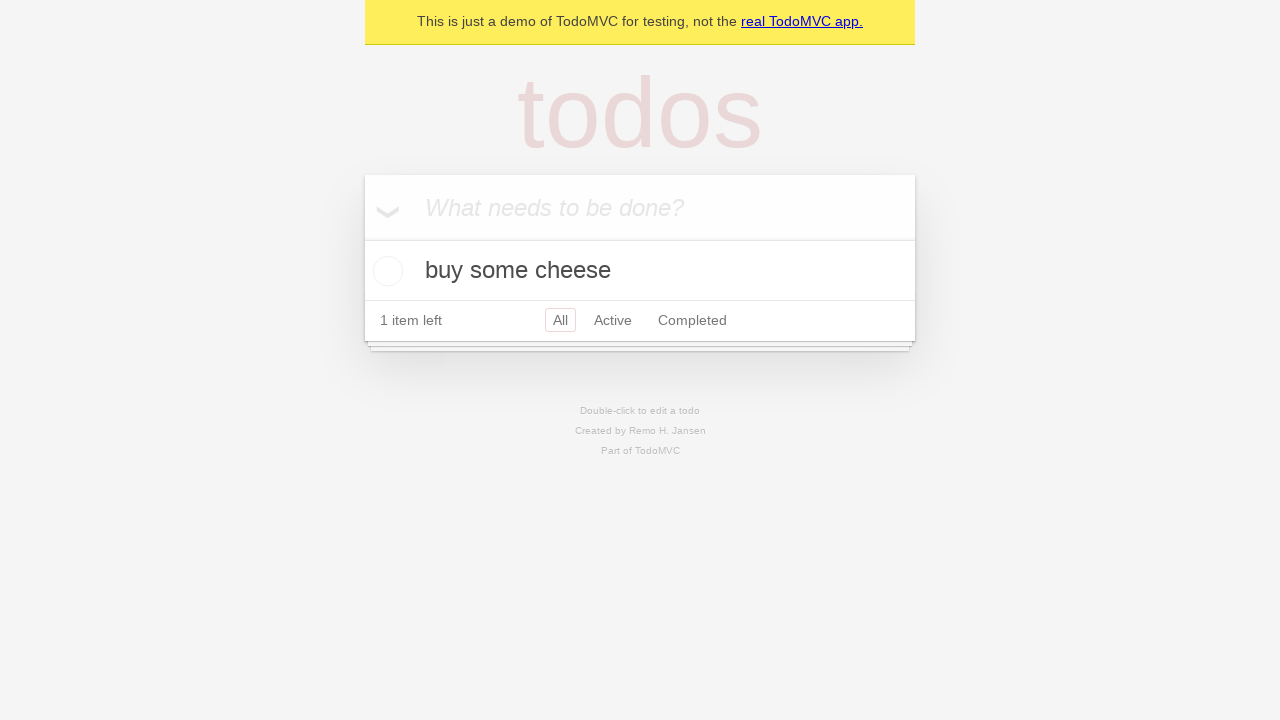

Filled todo input with 'feed the cat' on internal:attr=[placeholder="What needs to be done?"i]
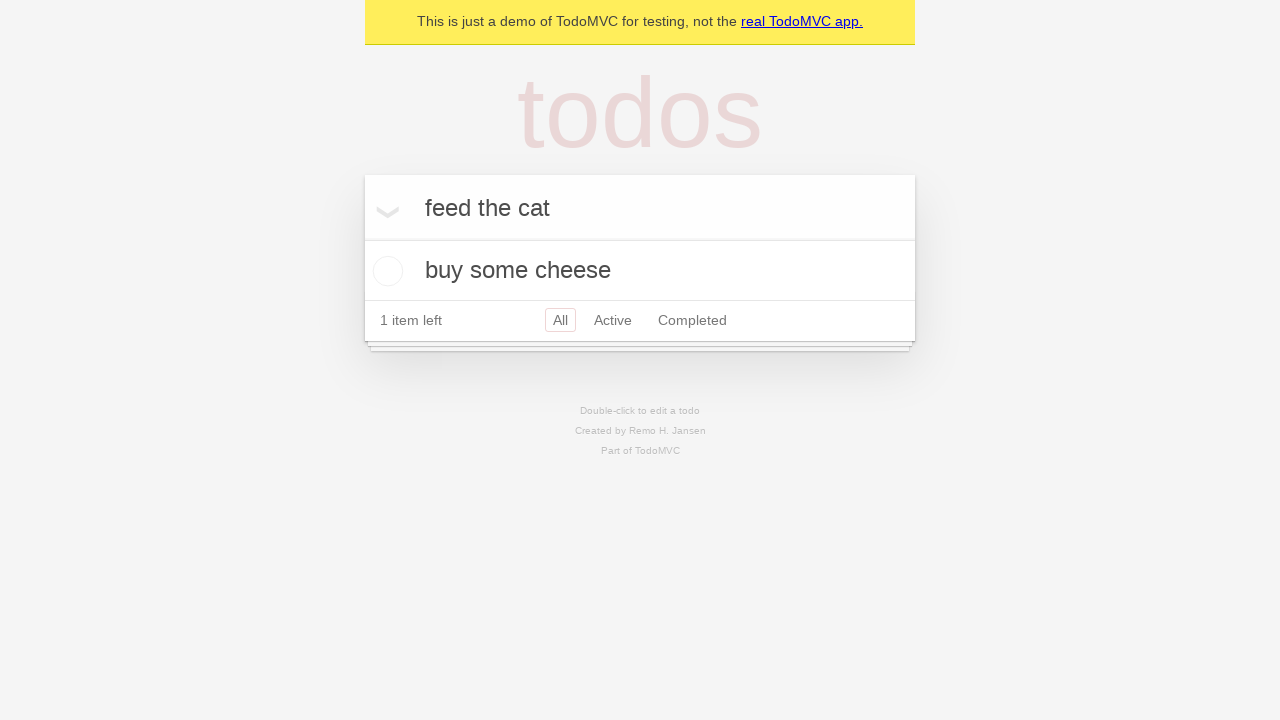

Pressed Enter to add second todo item on internal:attr=[placeholder="What needs to be done?"i]
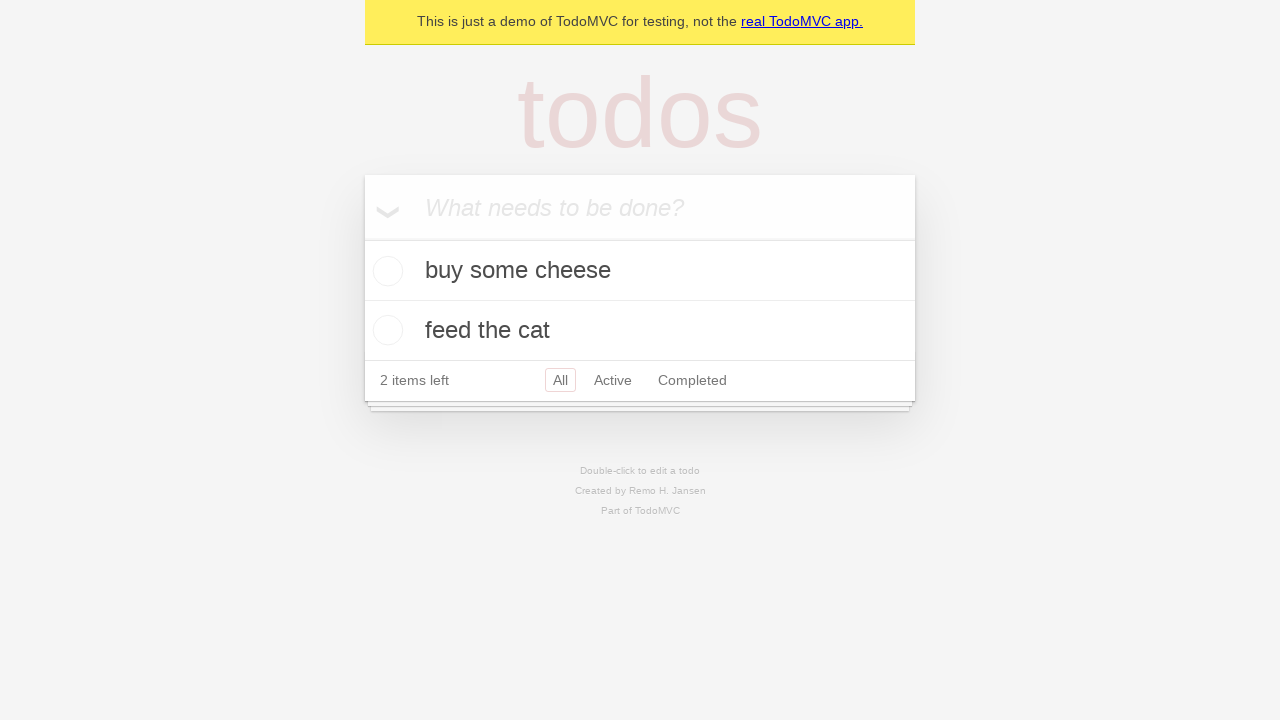

Filled todo input with 'book a doctors appointment' on internal:attr=[placeholder="What needs to be done?"i]
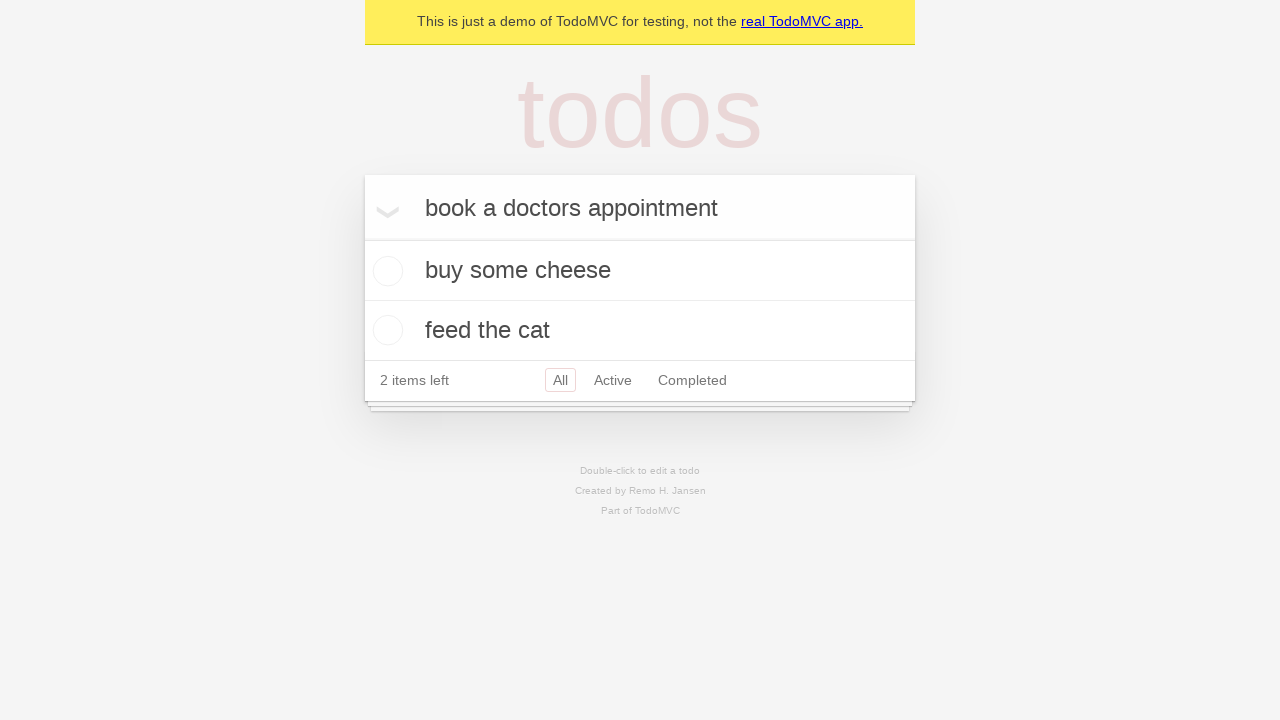

Pressed Enter to add third todo item on internal:attr=[placeholder="What needs to be done?"i]
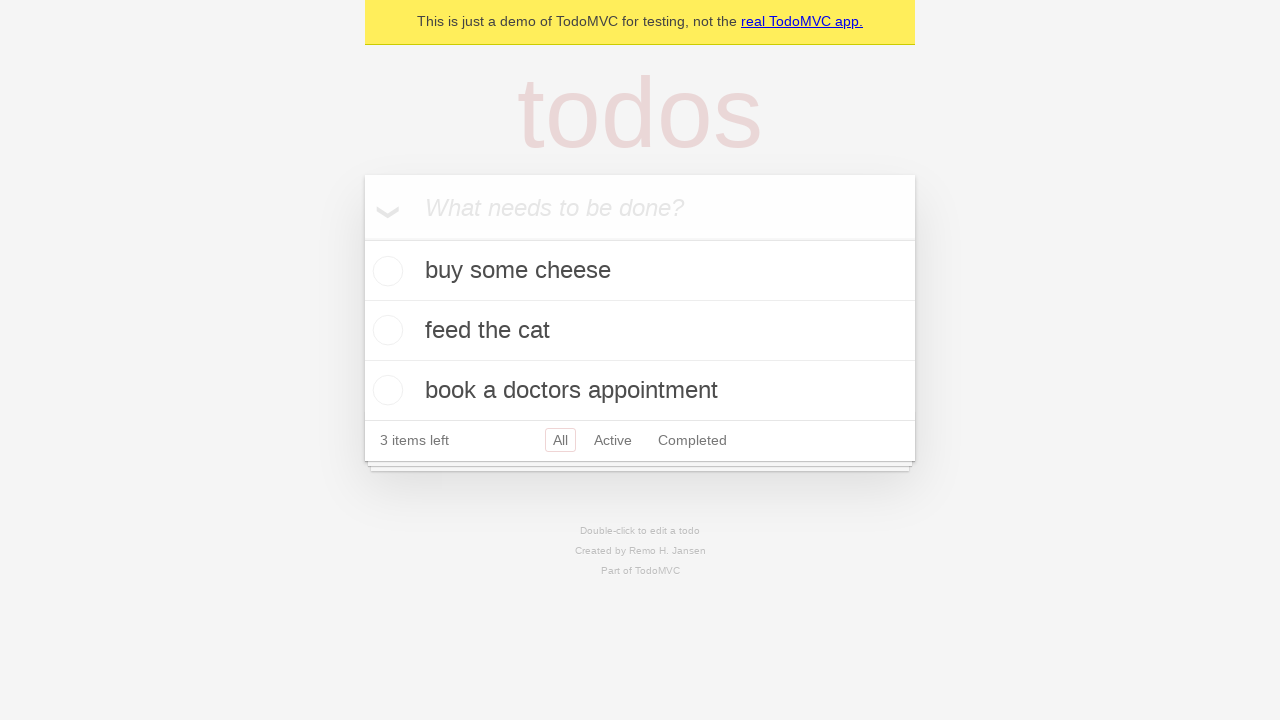

Marked first todo item as completed at (385, 271) on .todo-list li .toggle >> nth=0
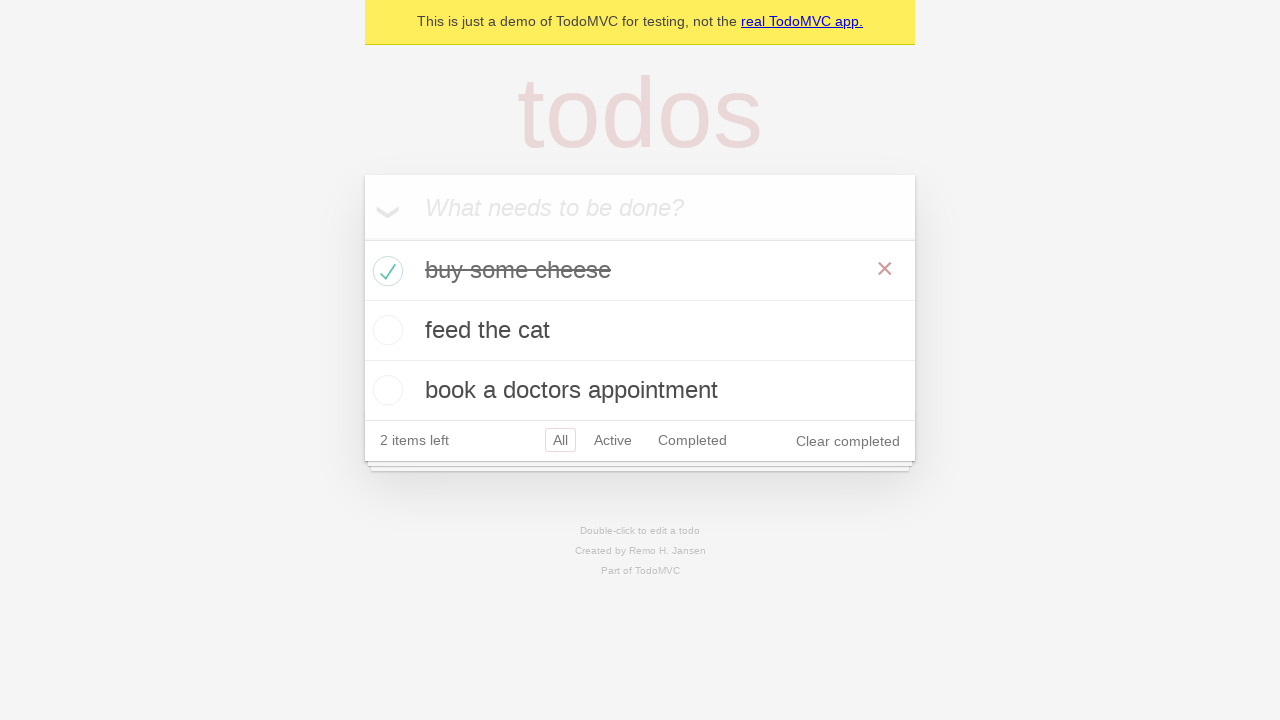

Clear completed button is now visible
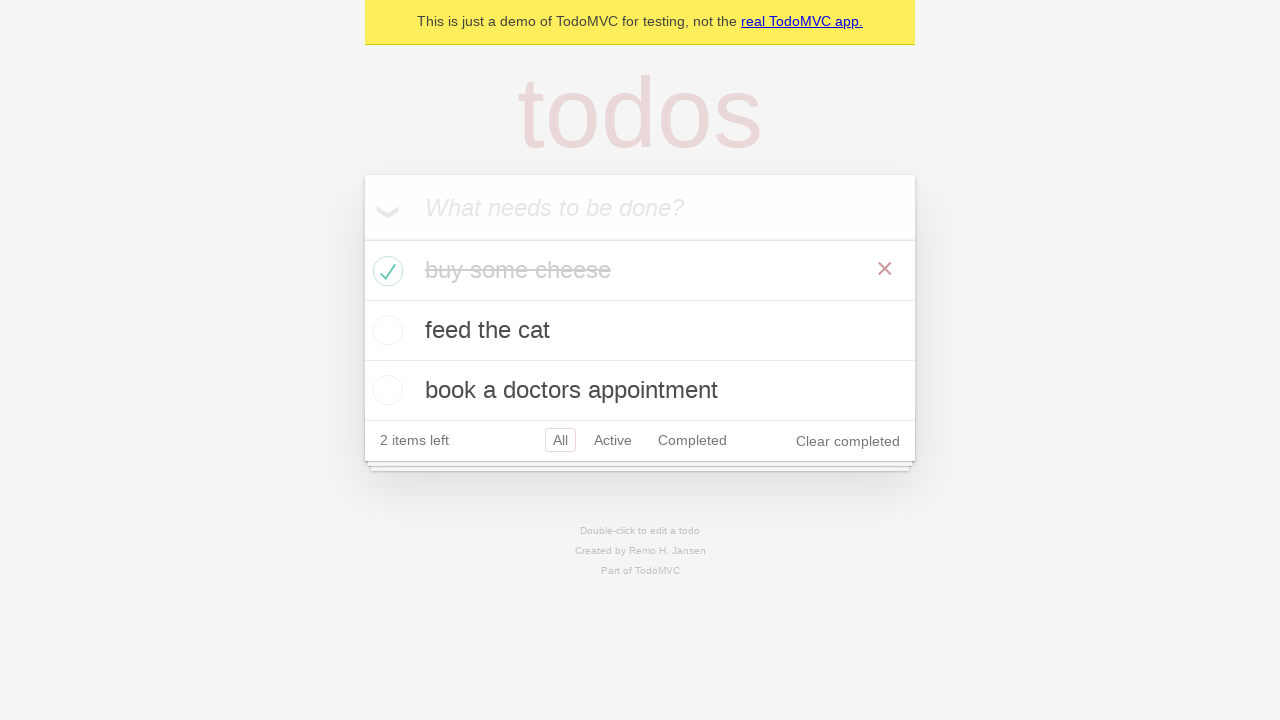

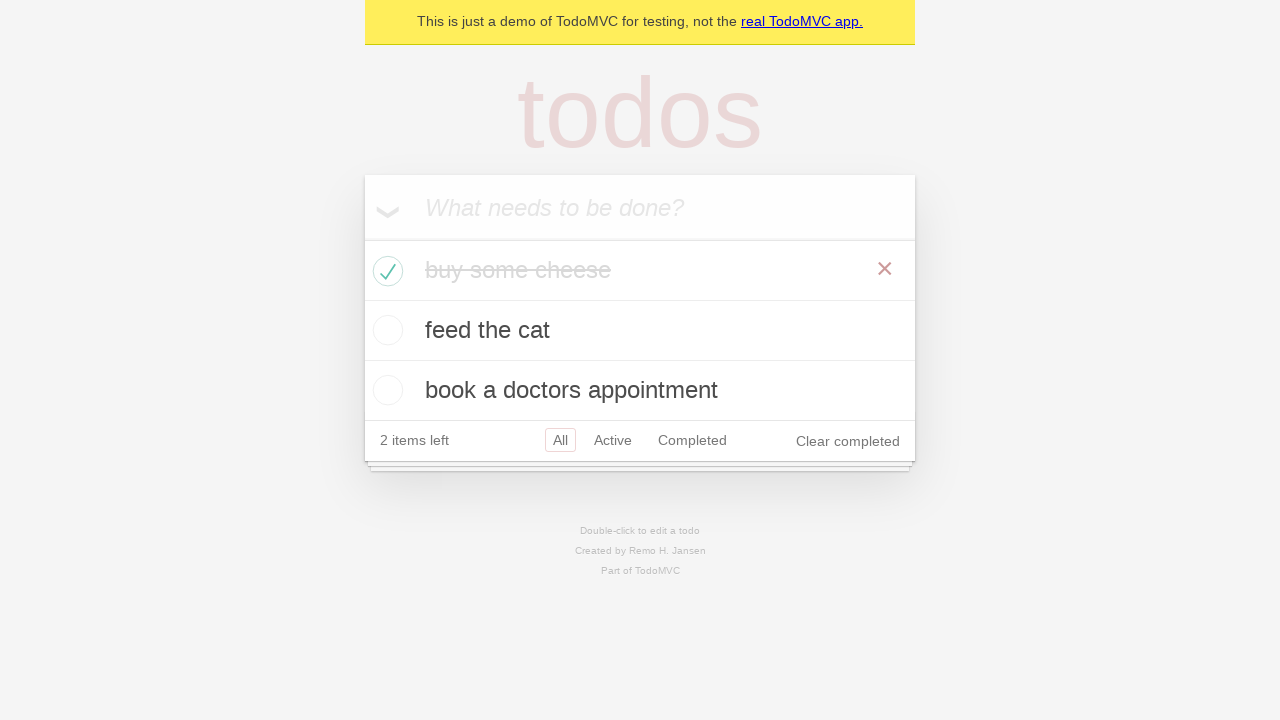